Tests table pagination by navigating through 5 pages of a smart table, clicking the next page button on each page and verifying table rows are present.

Starting URL: https://rori4.github.io/selenium-practice/#/pages/tables/smart-table

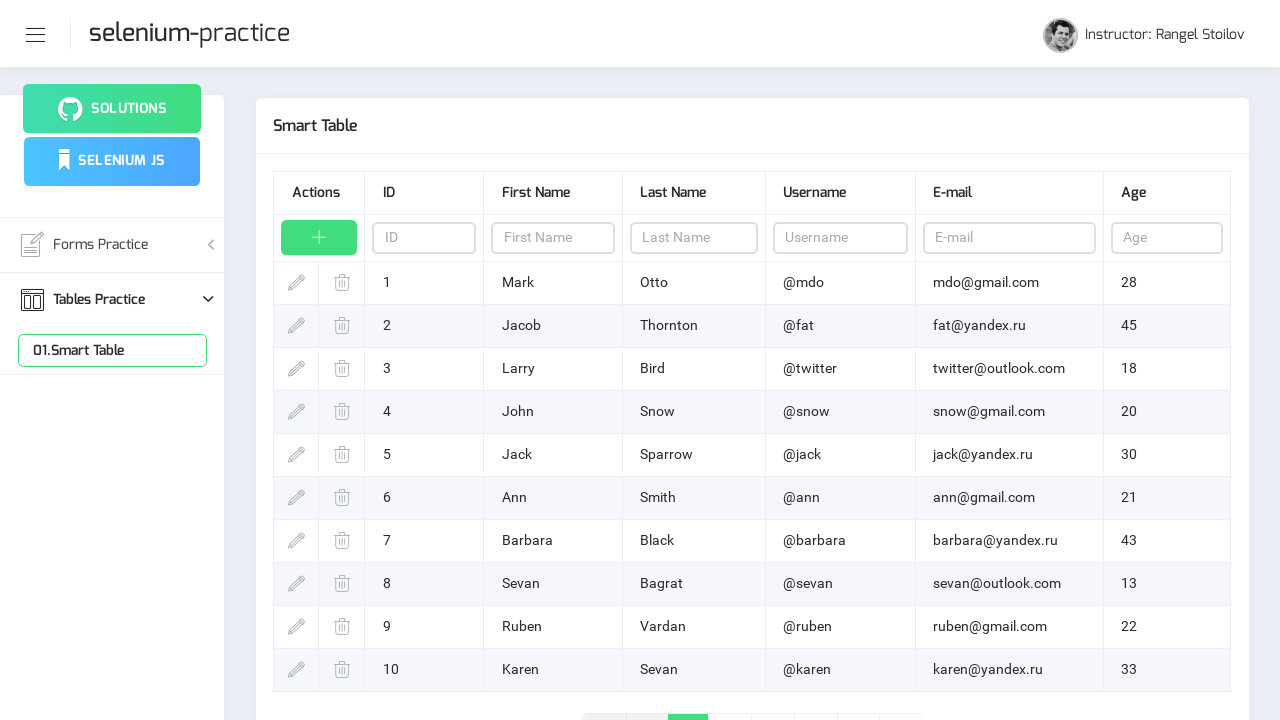

Waited for table rows to load on initial page
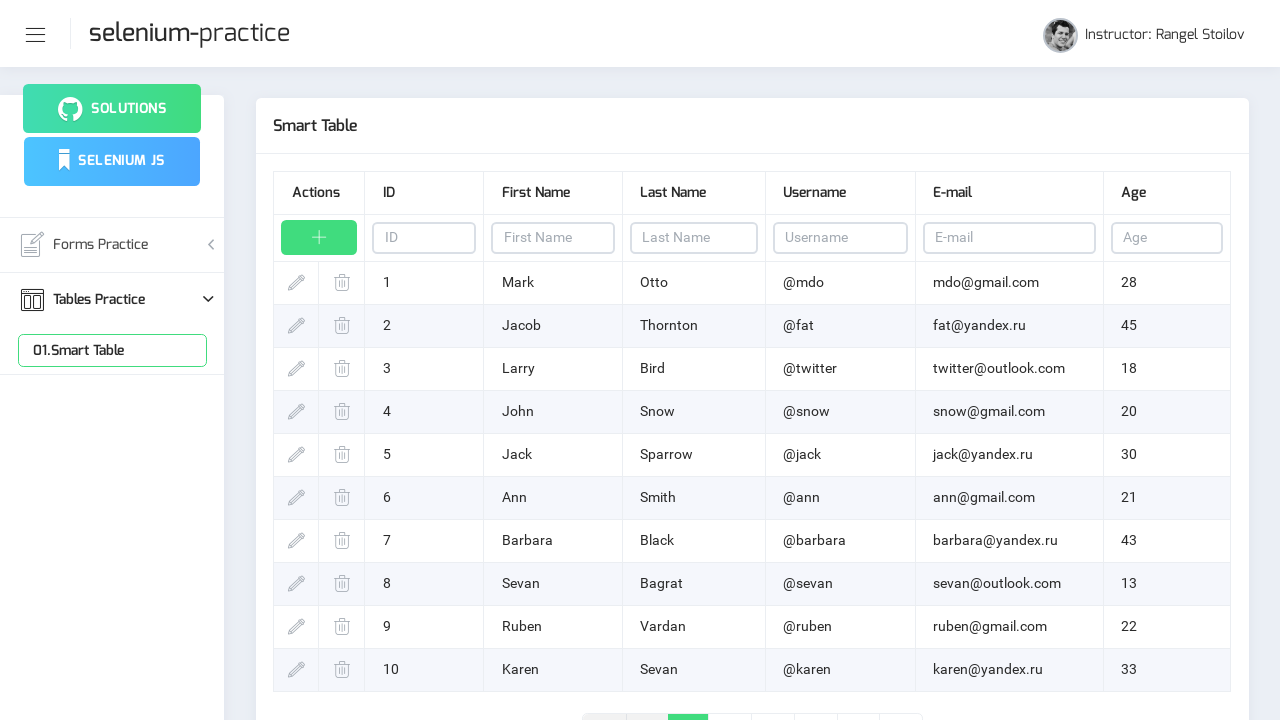

Verified table rows are present on page 1
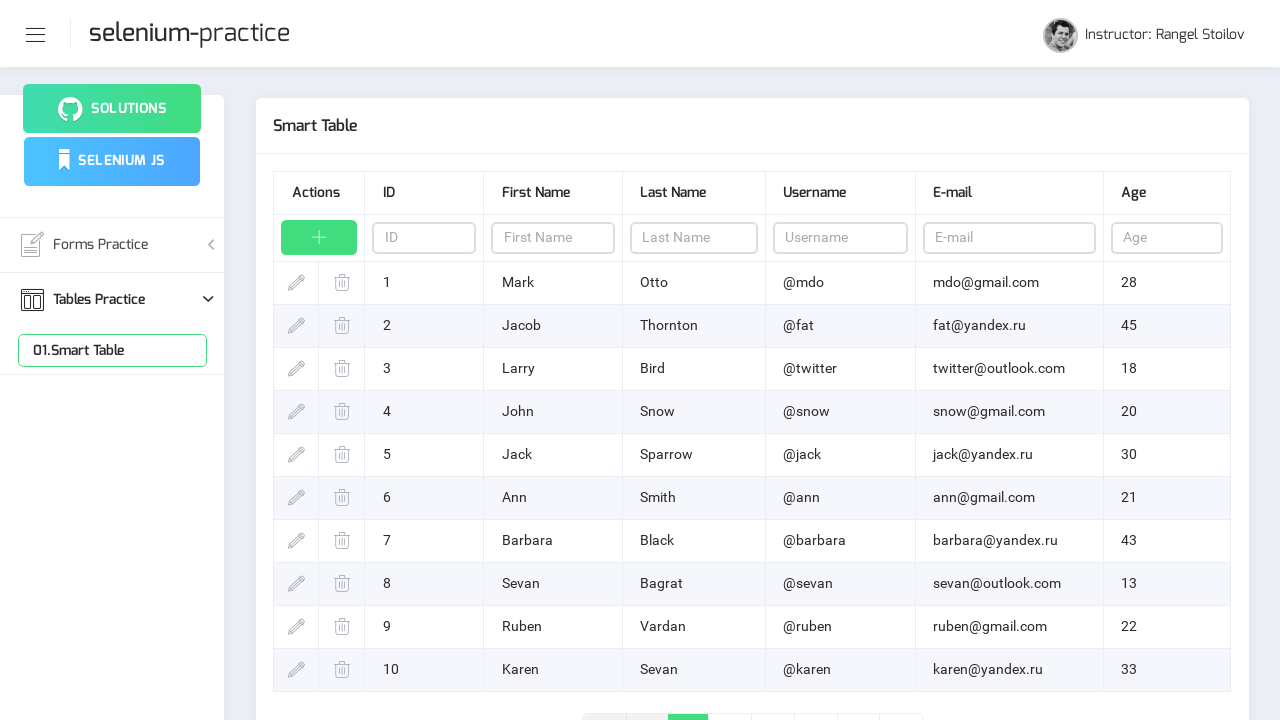

Clicked next page button to navigate from page 1 to page 2 at (858, 701) on .page-link-next
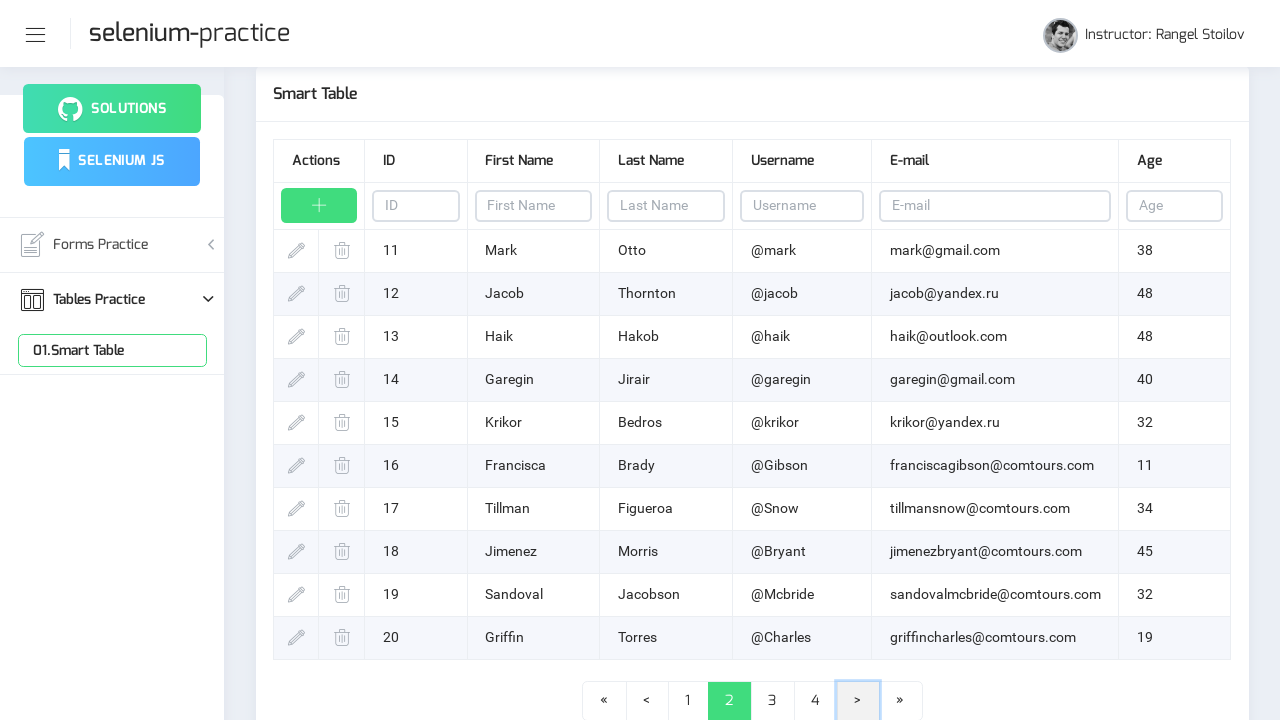

Waited for table to update after page navigation
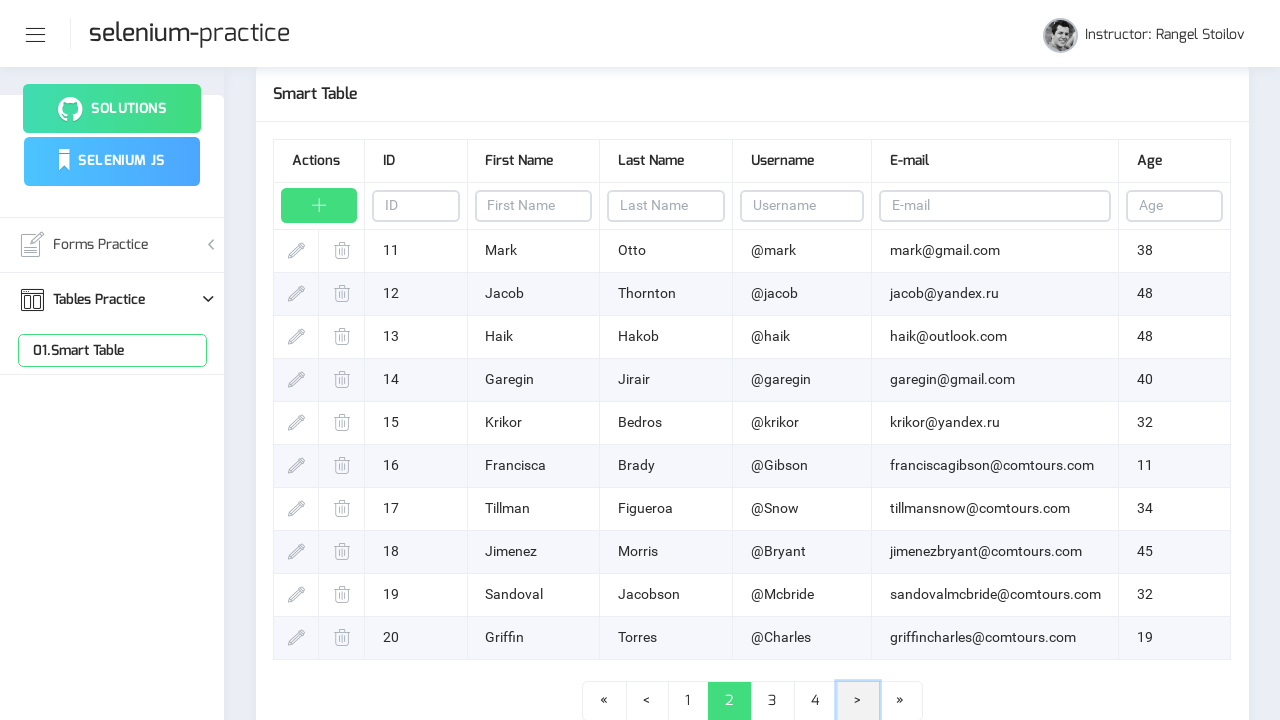

Verified table rows are present on page 2
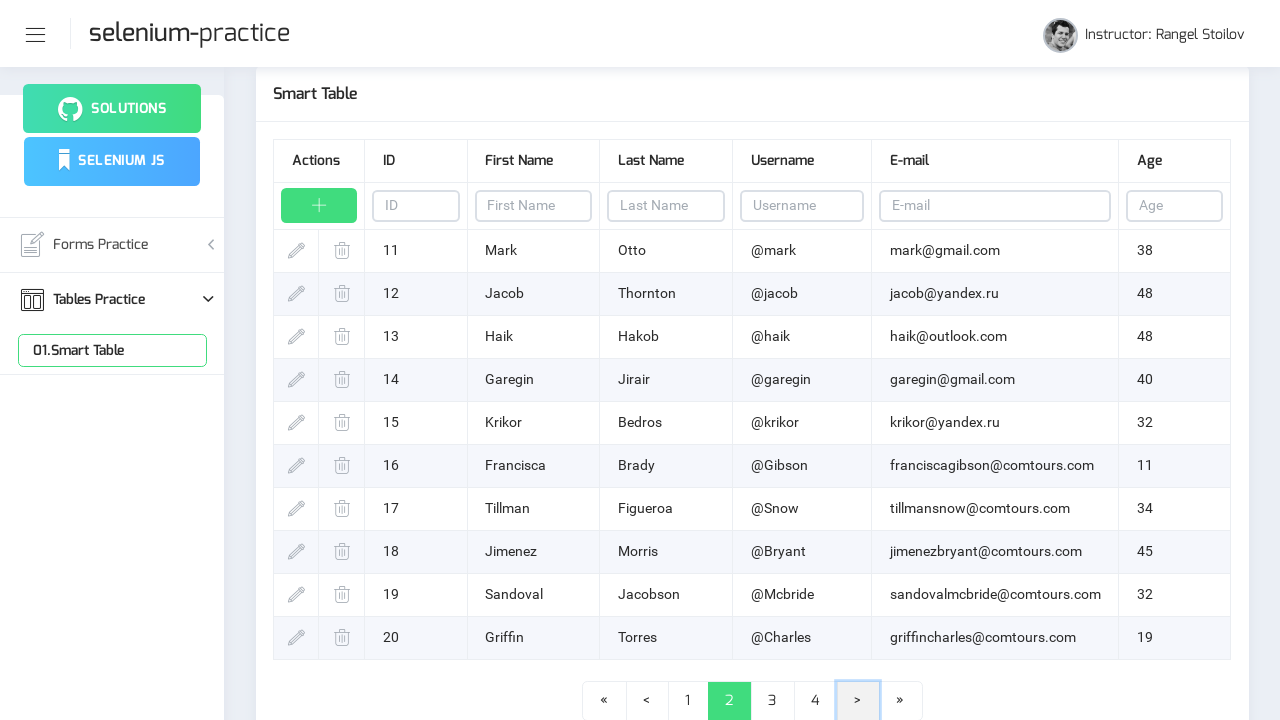

Clicked next page button to navigate from page 2 to page 3 at (858, 701) on .page-link-next
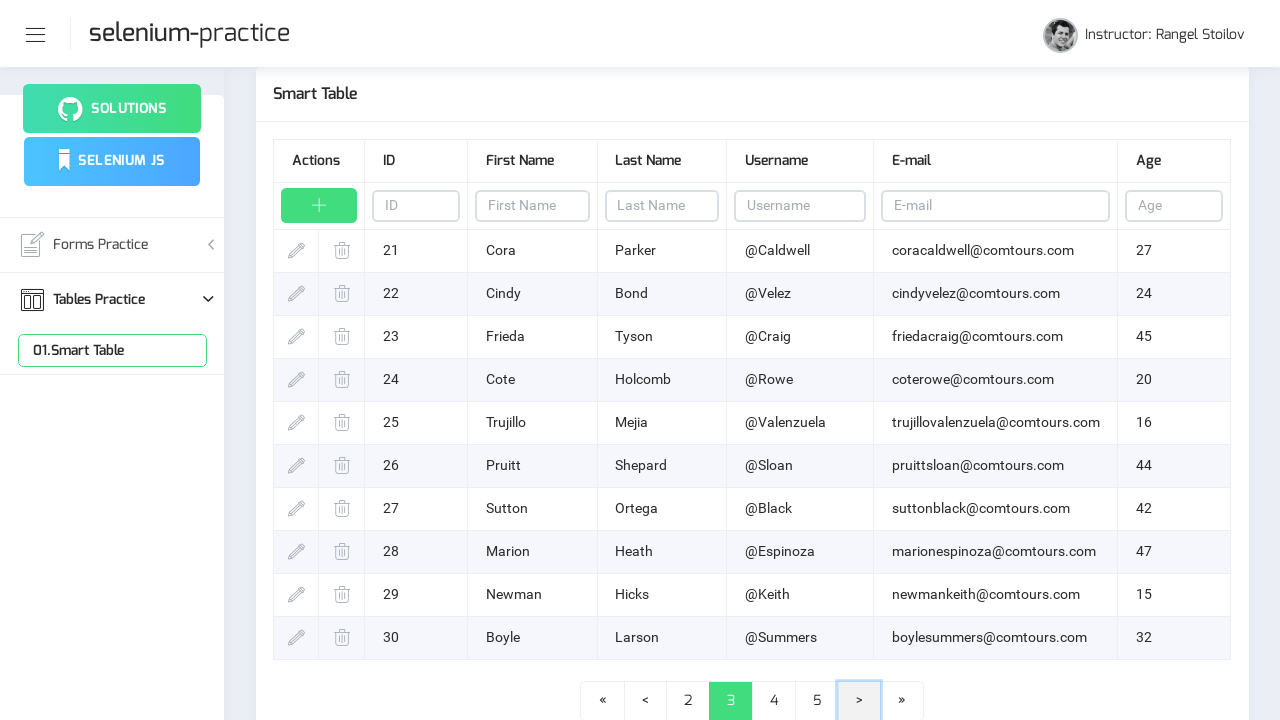

Waited for table to update after page navigation
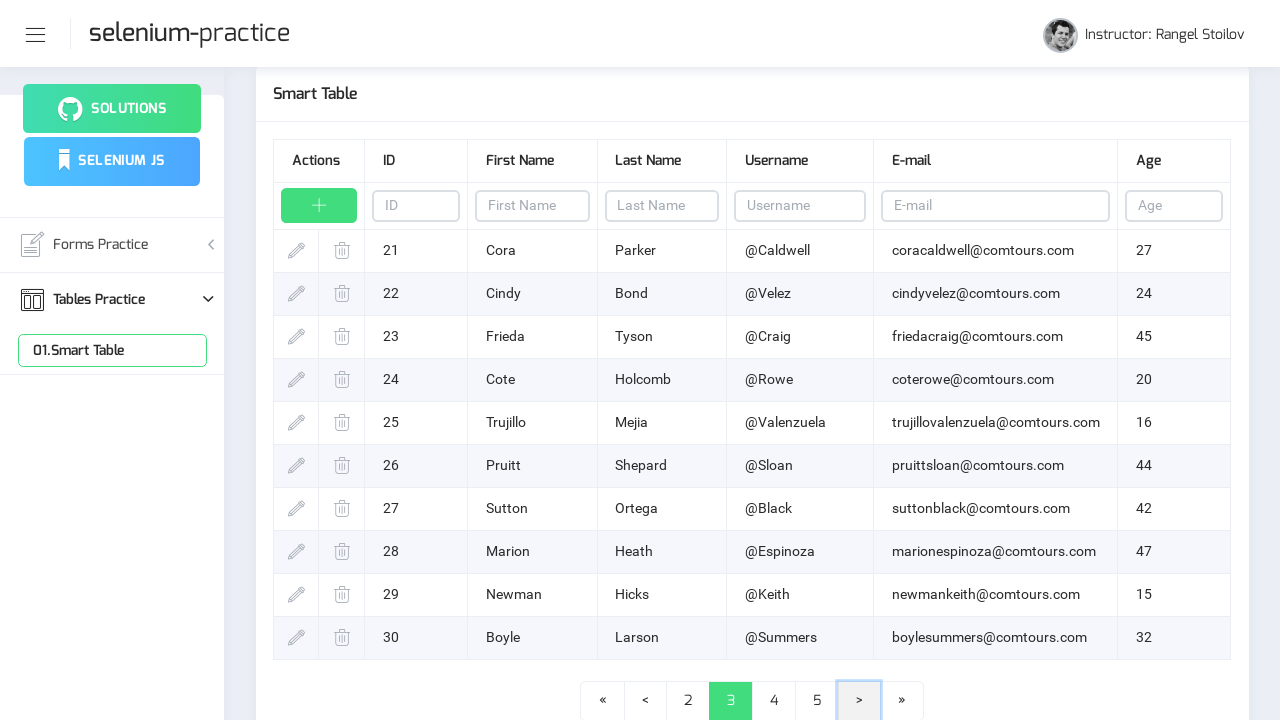

Verified table rows are present on page 3
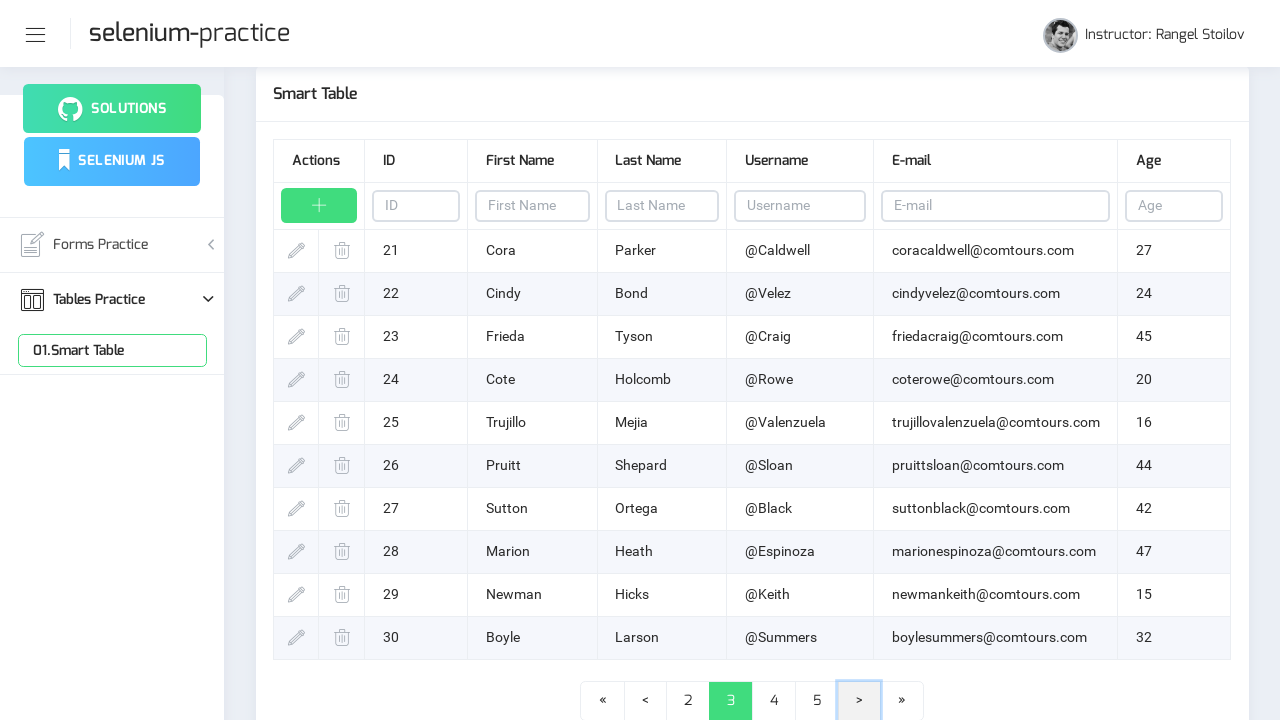

Clicked next page button to navigate from page 3 to page 4 at (859, 701) on .page-link-next
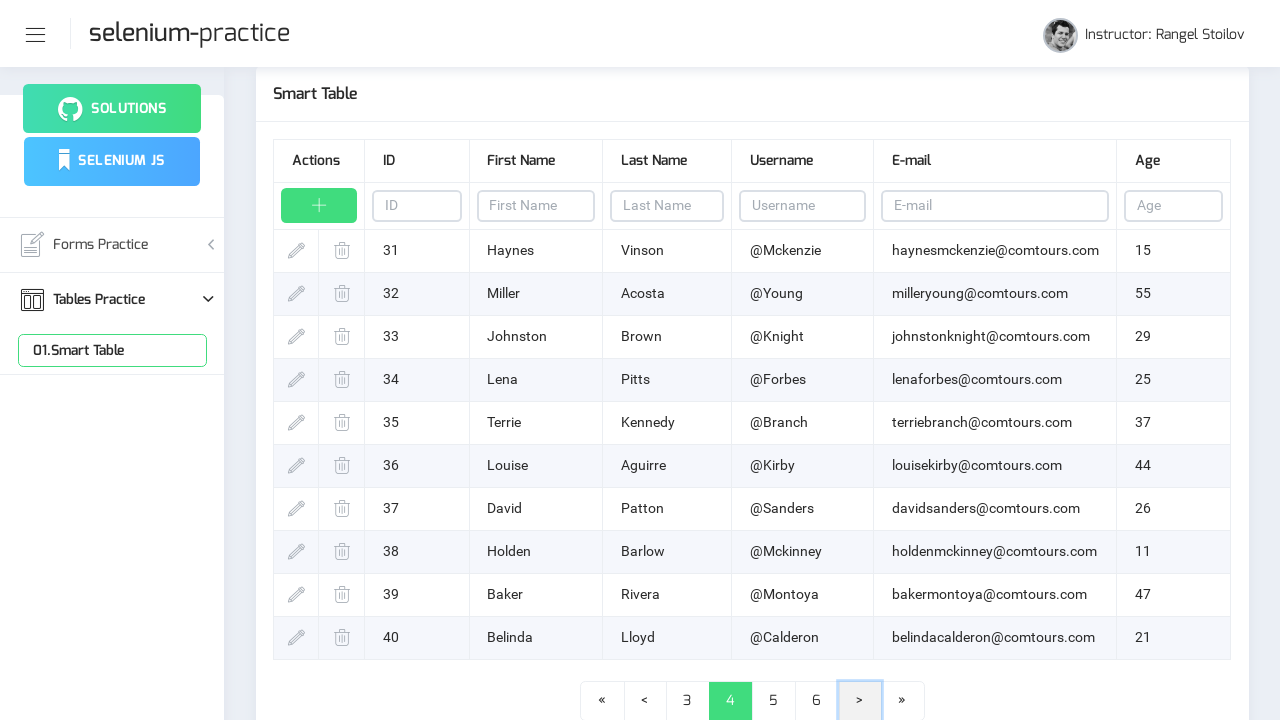

Waited for table to update after page navigation
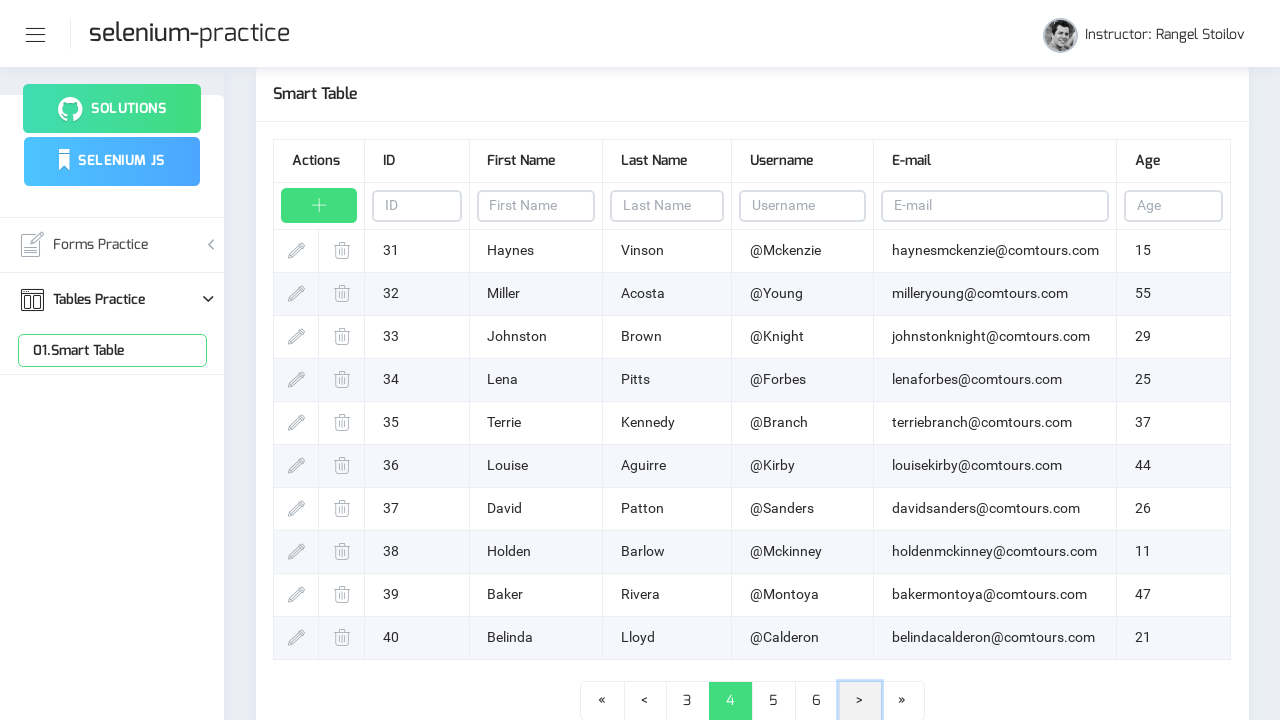

Verified table rows are present on page 4
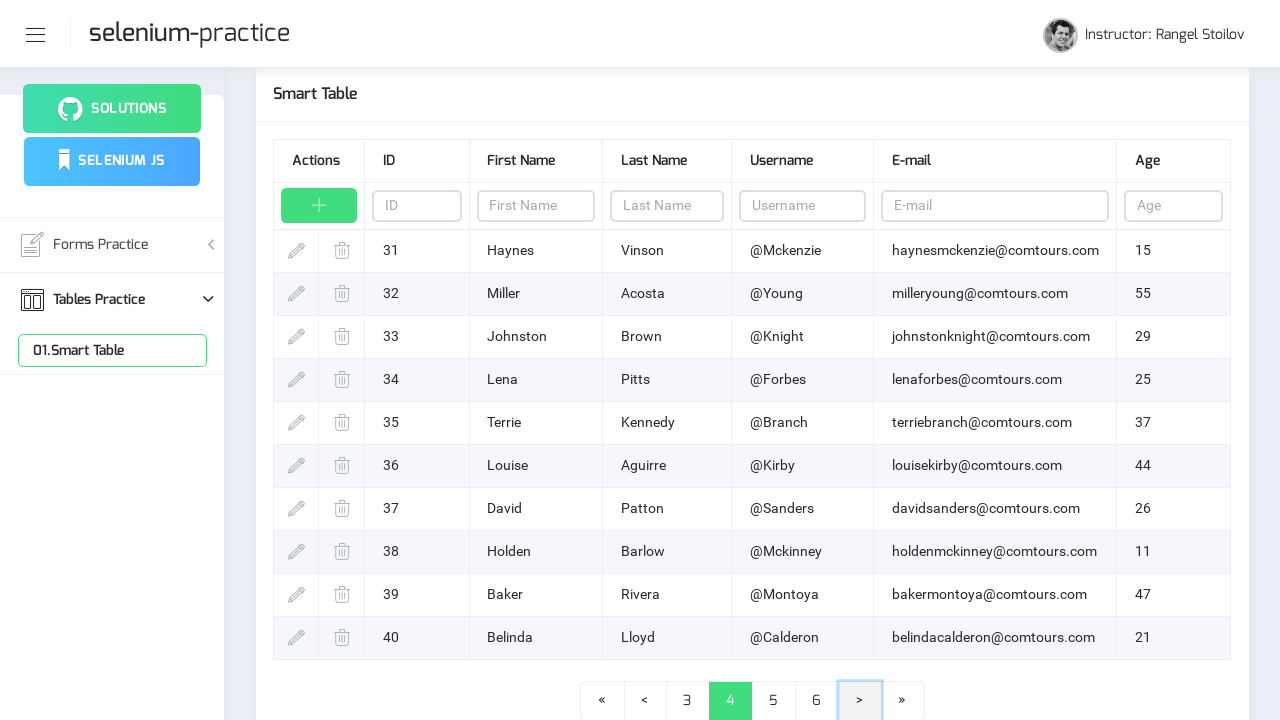

Clicked next page button to navigate from page 4 to page 5 at (860, 701) on .page-link-next
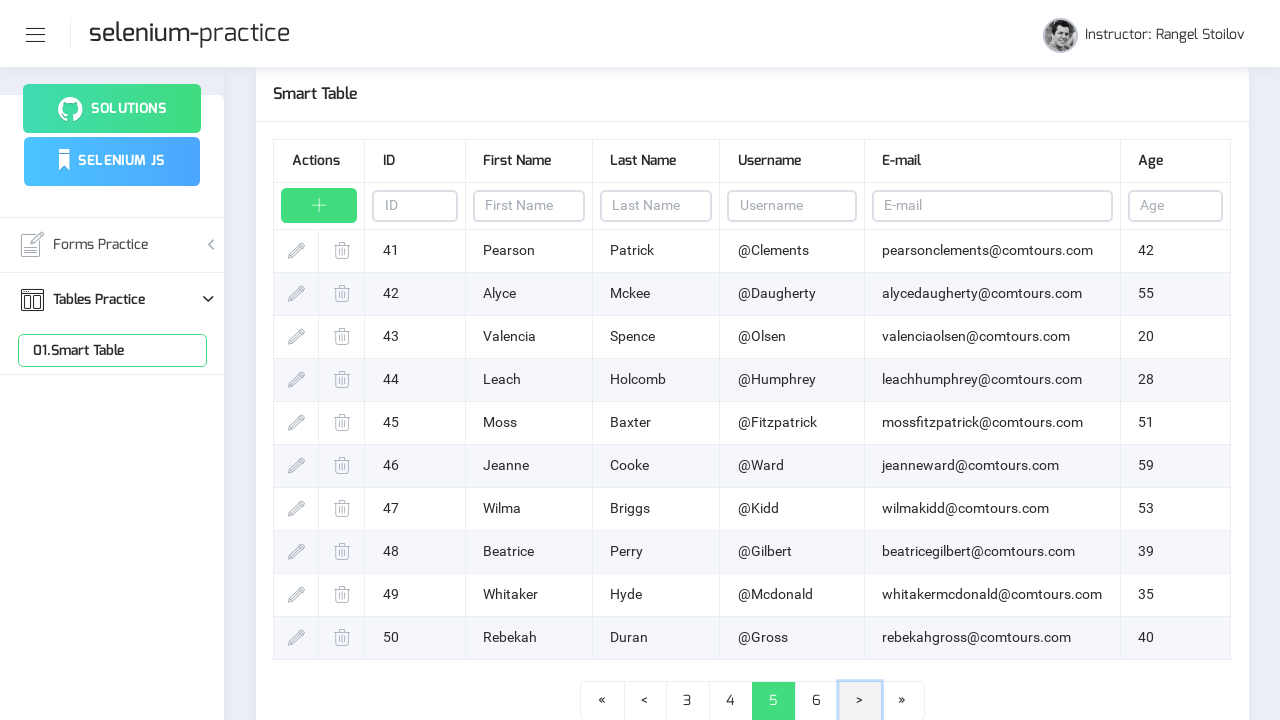

Waited for table to update after page navigation
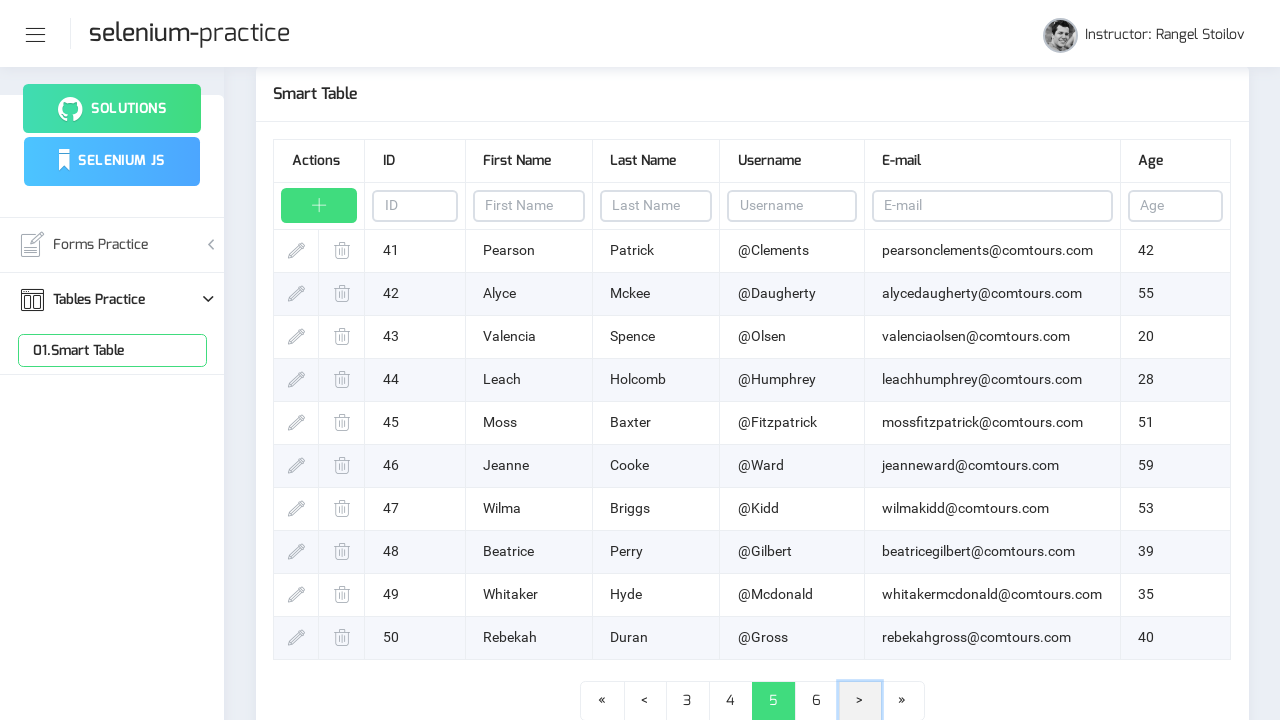

Verified table rows are present on page 5
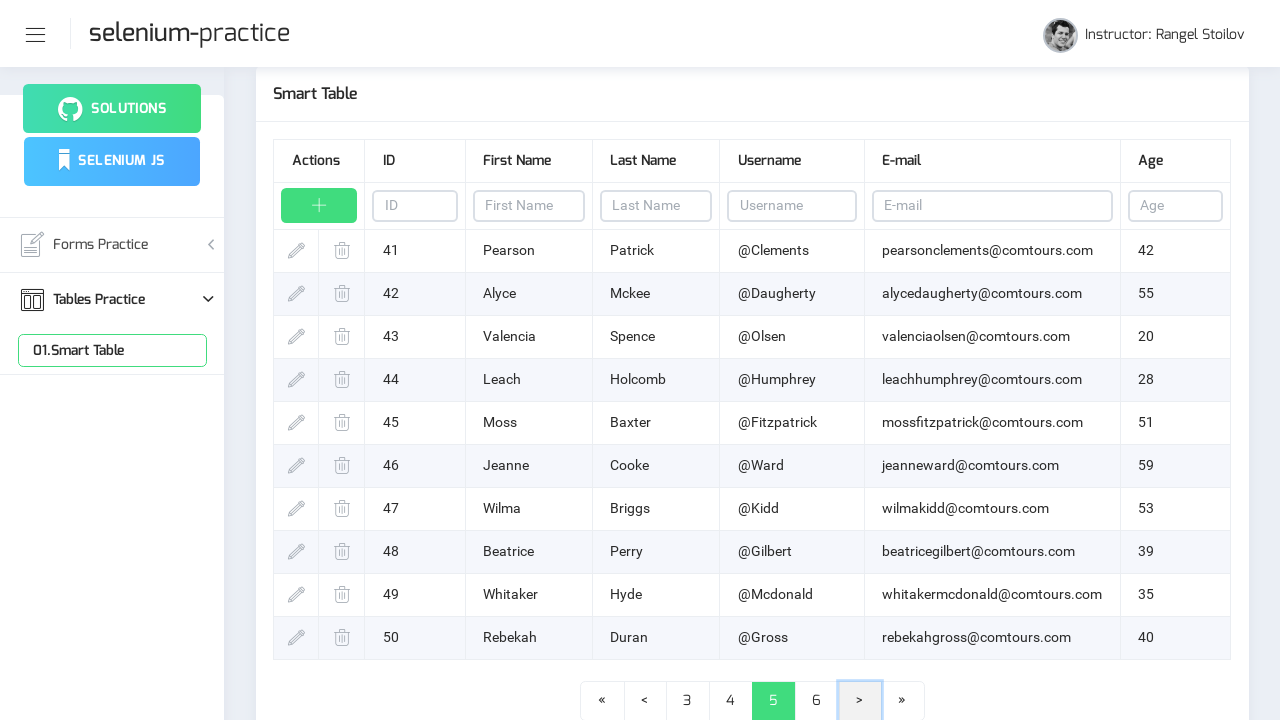

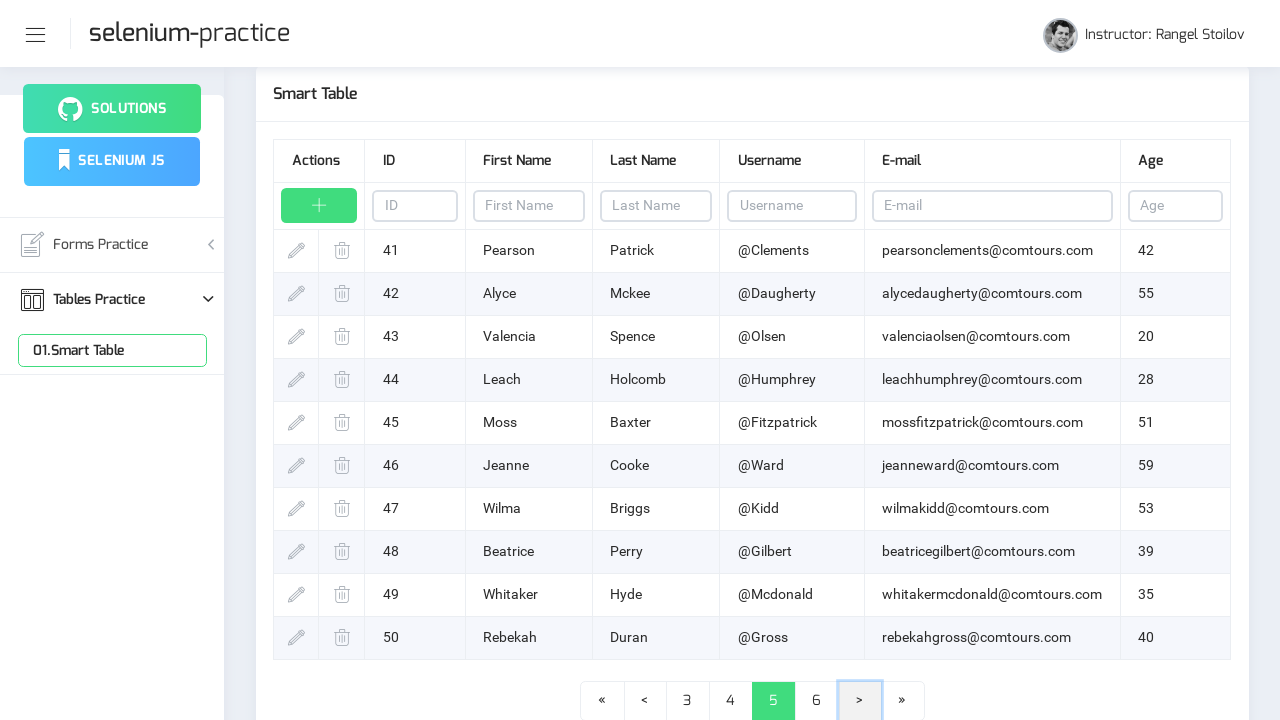